Tests the DeepAI text-to-image generator by entering a text prompt, submitting the form, and waiting for the generated image to appear.

Starting URL: https://deepai.org/machine-learning-model/text2img

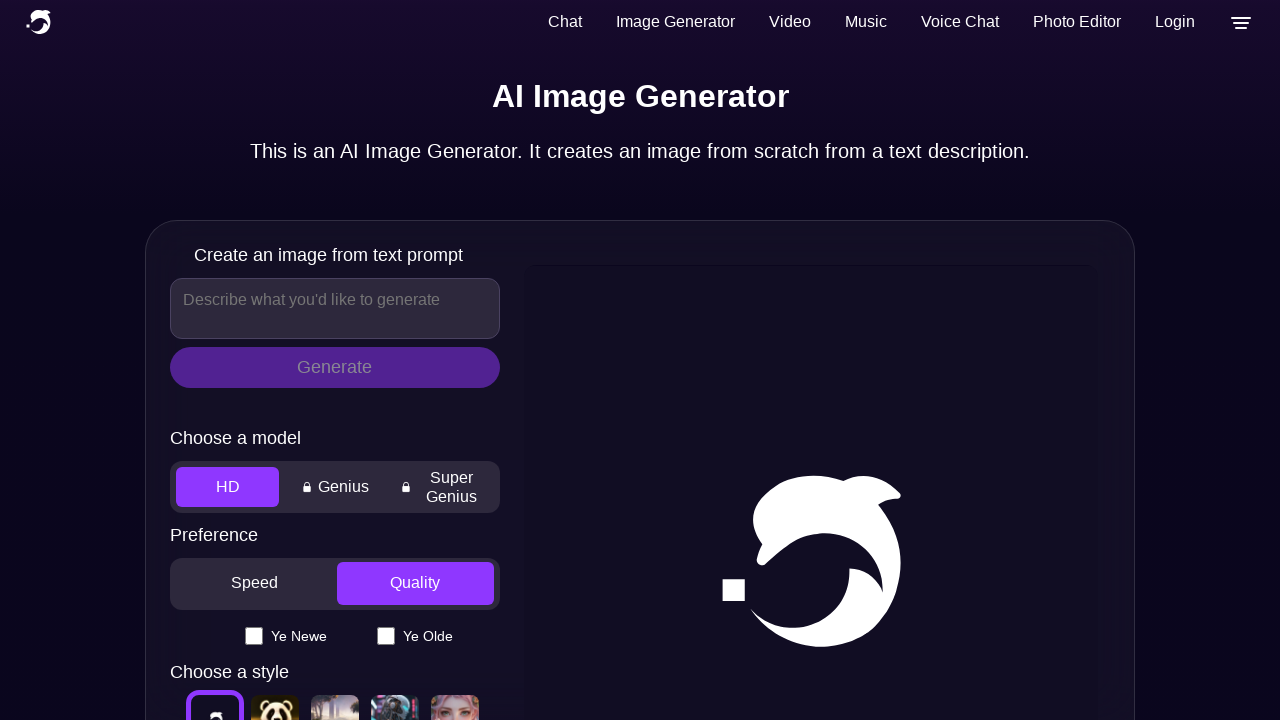

Text input field loaded on DeepAI text-to-image page
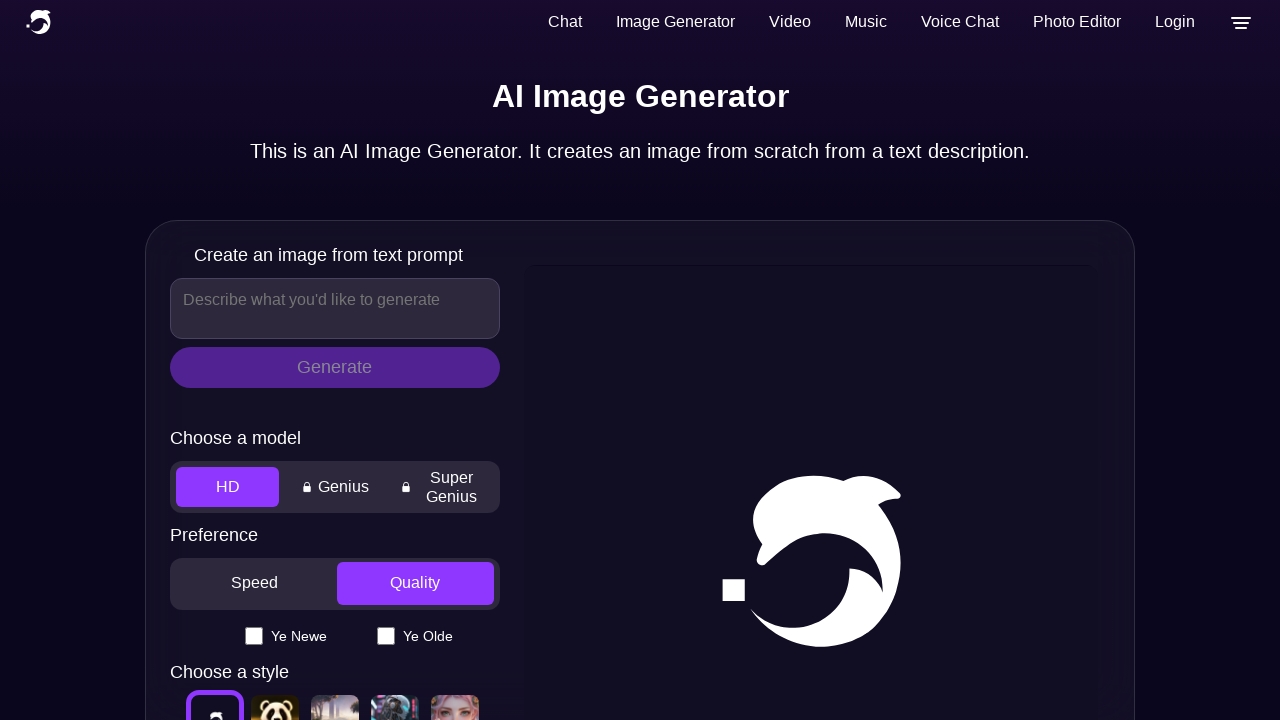

Entered text prompt: 'a beautiful sunset over mountain peaks with purple clouds' on .model-input-text-input
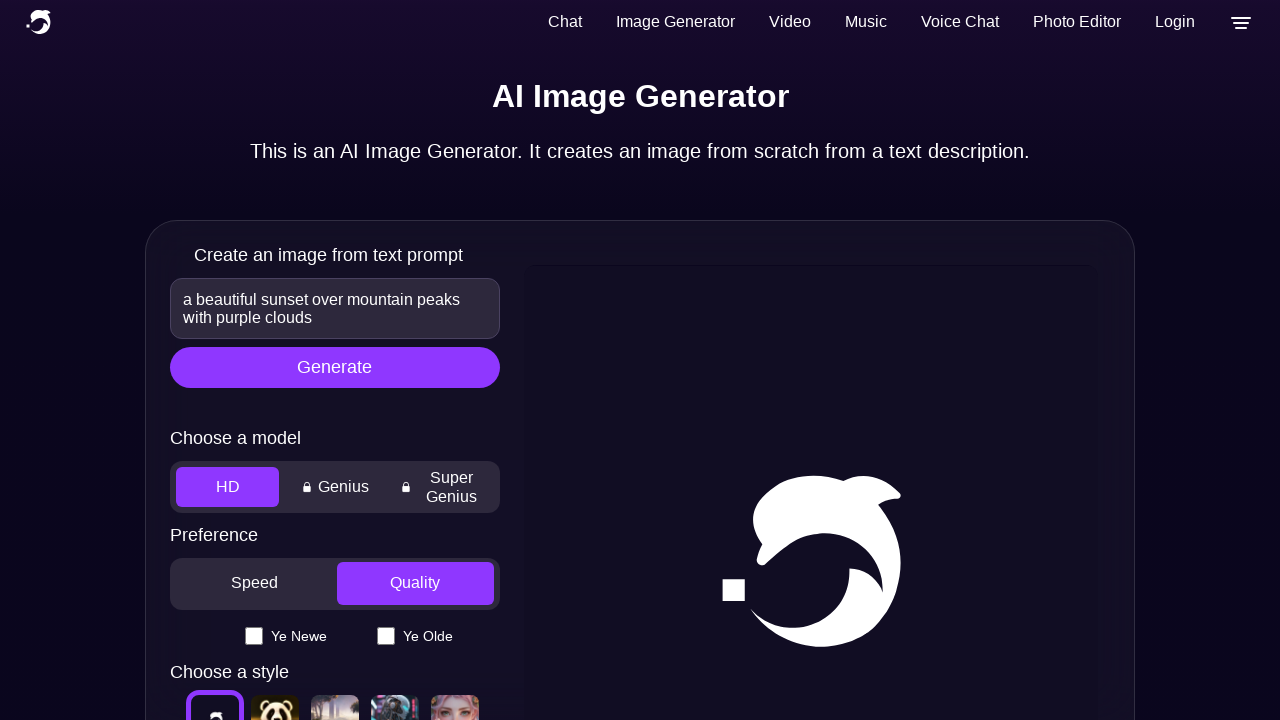

Clicked submit button to generate image at (335, 367) on #modelSubmitButton
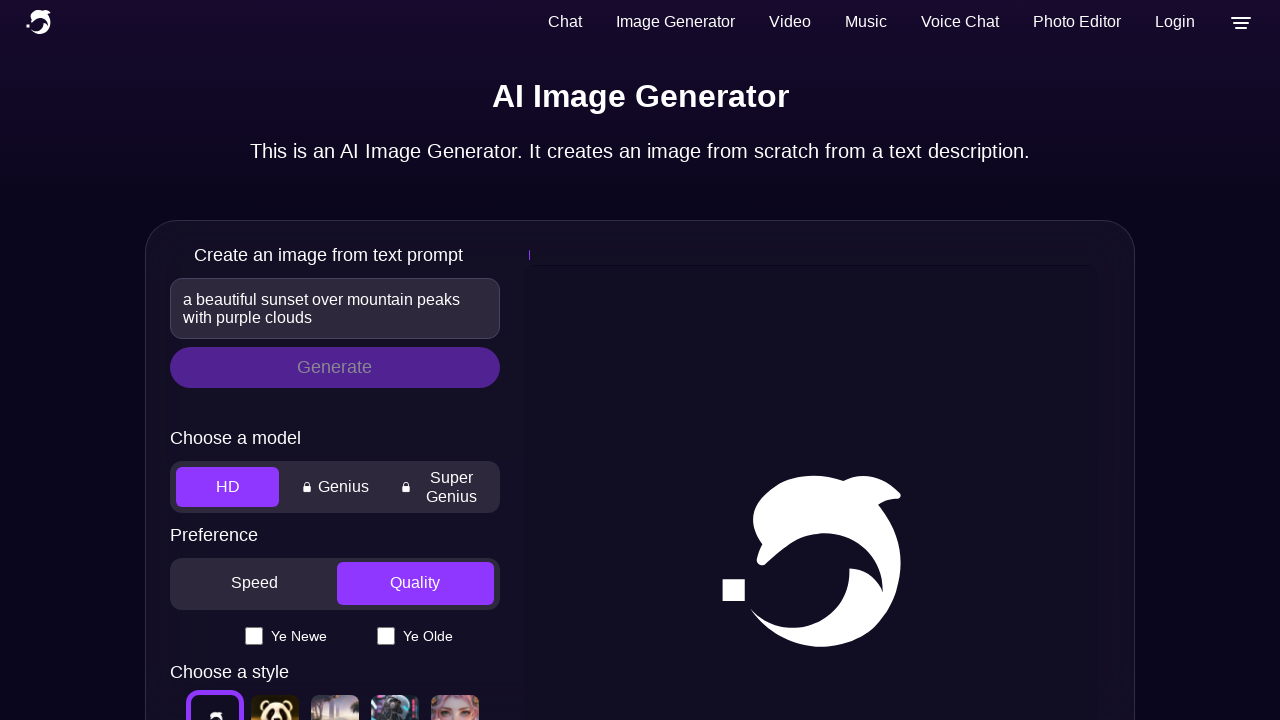

Generated image appeared in result area
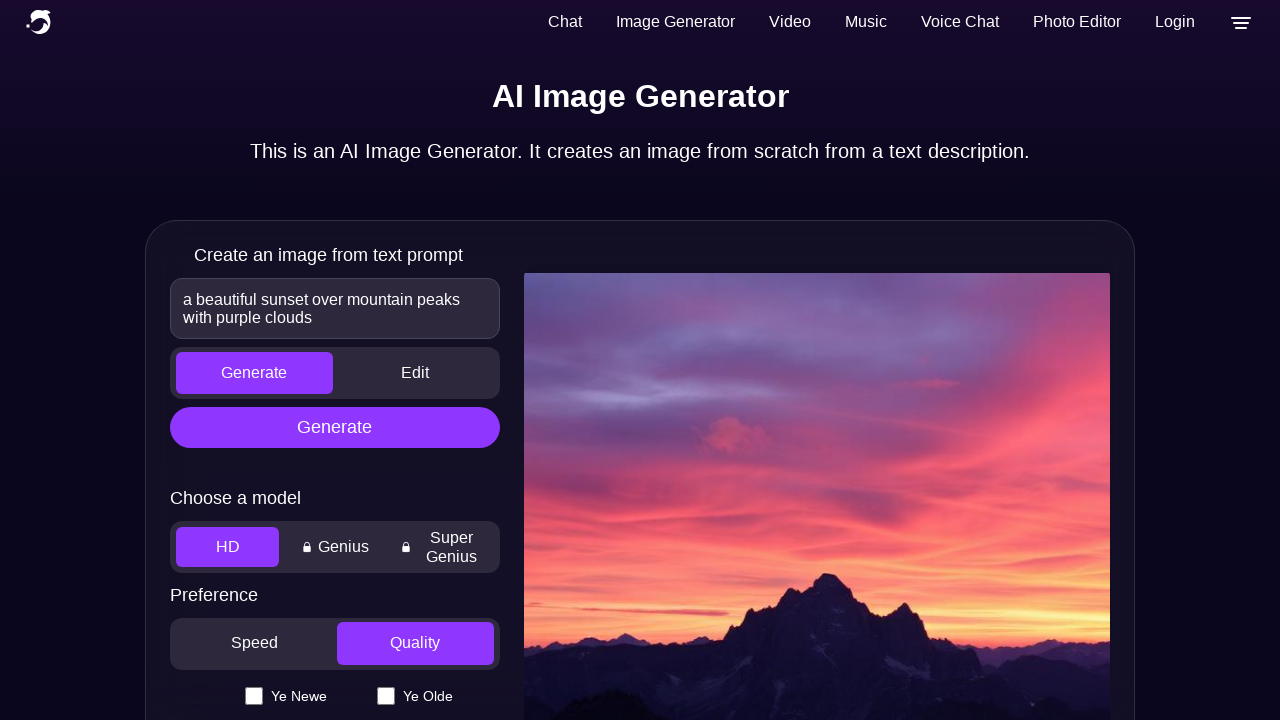

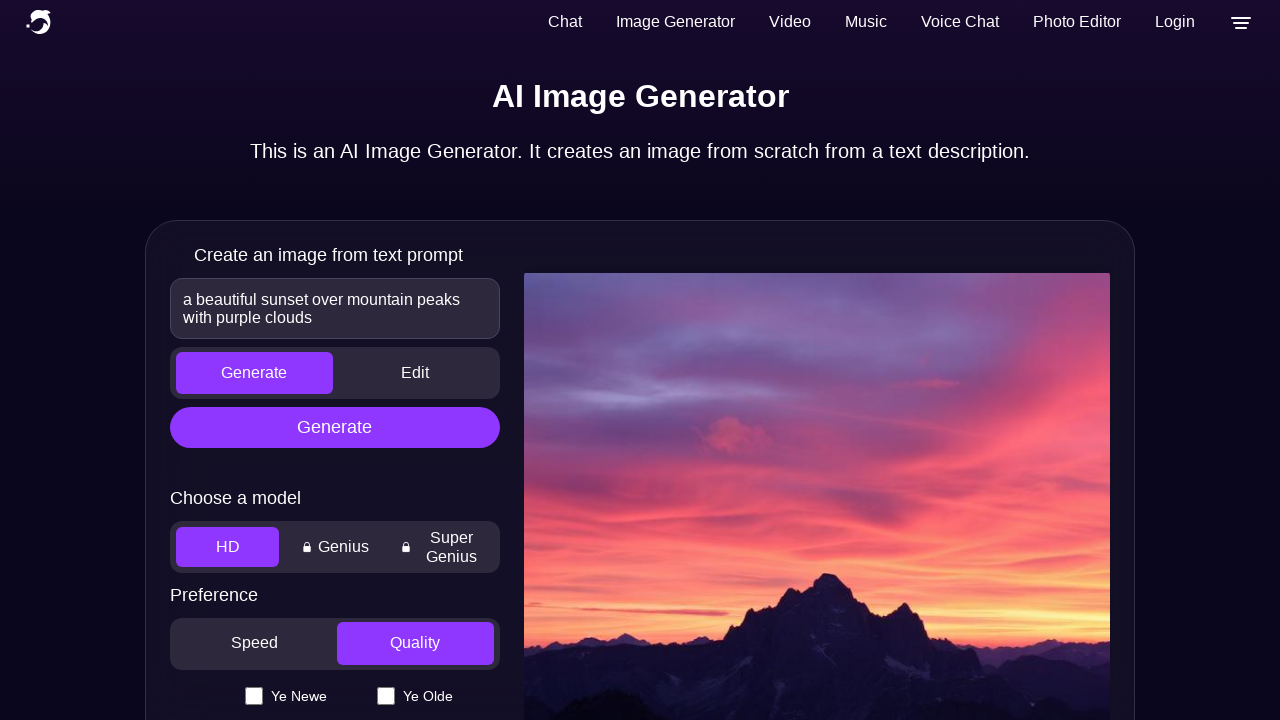